Tests search functionality using XPath selectors by clicking search input, typing a query, and verifying results

Starting URL: https://practice-react.sdetunicorns.com/

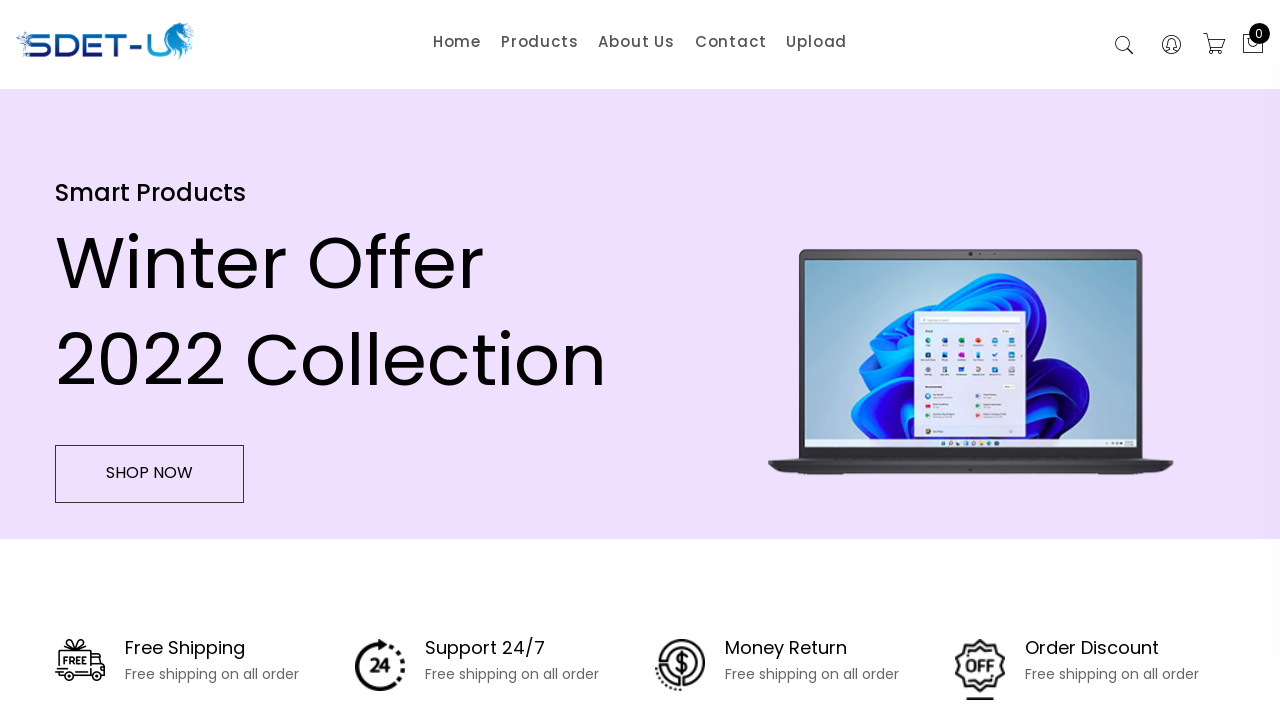

Clicked search input field using XPath at (1124, 46) on xpath=//button[@class='search-active']
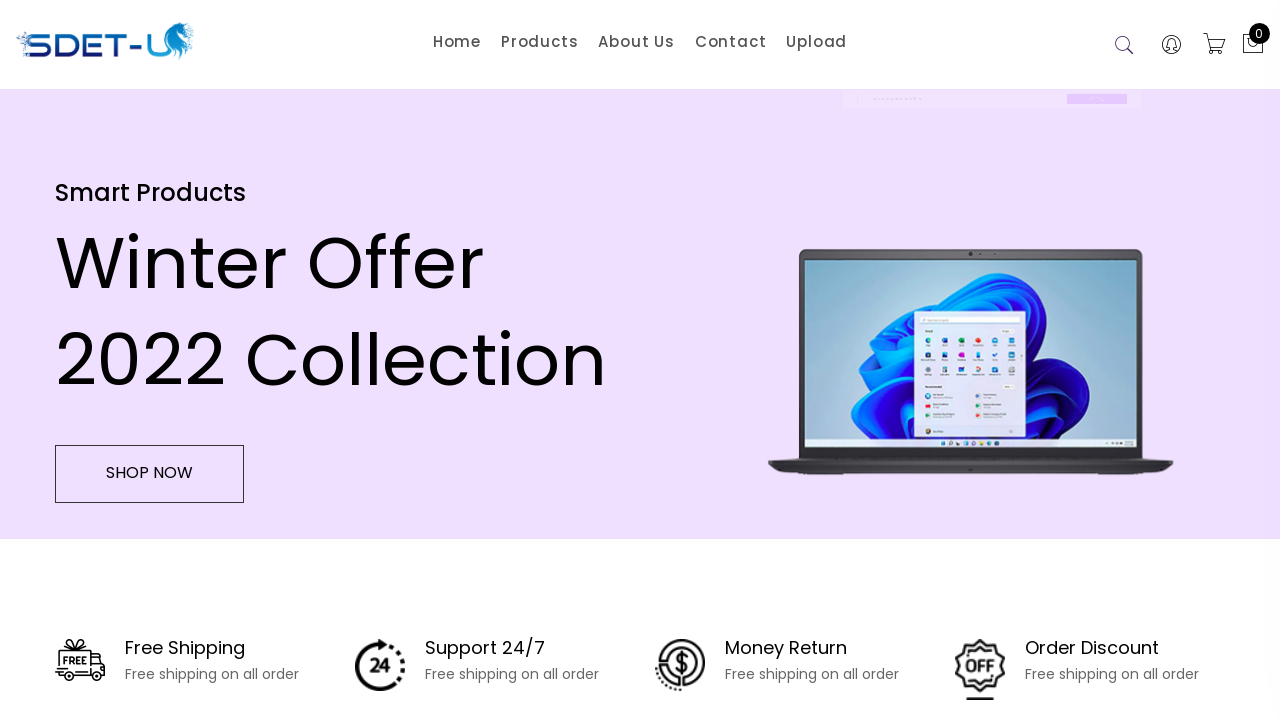

Typed 'Lenovo' into search input field on //input[@placeholder='Search']
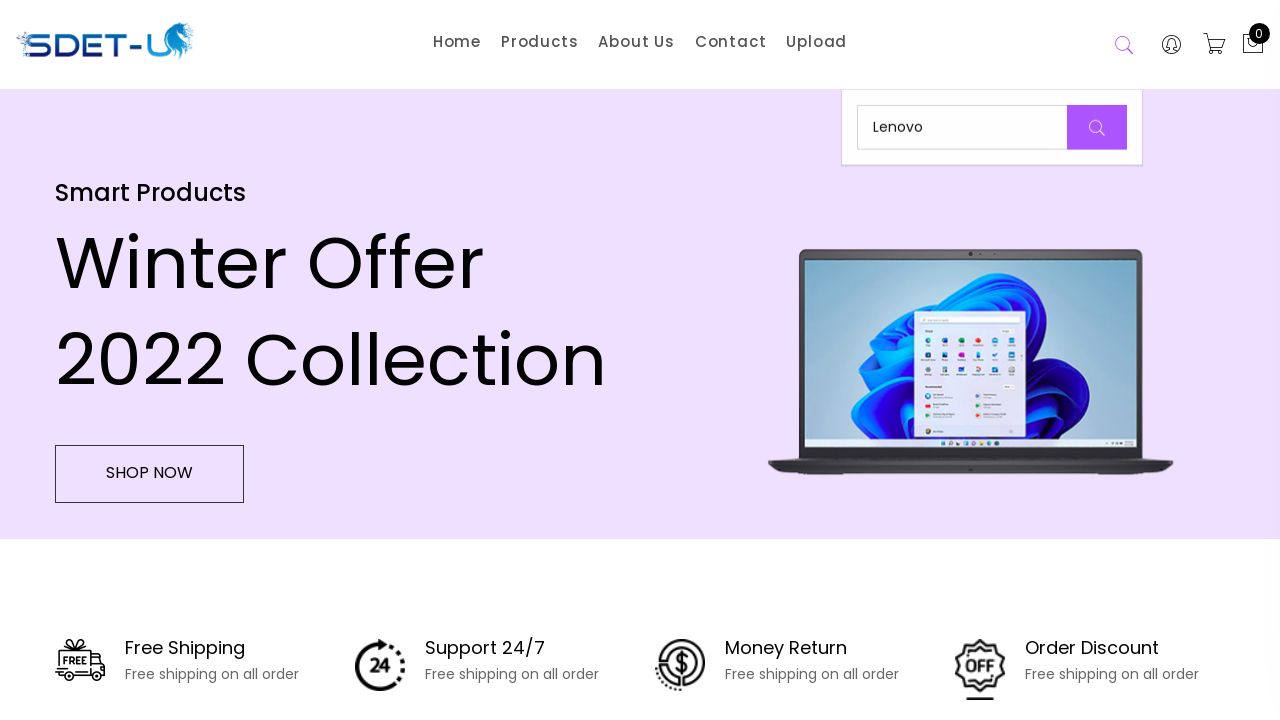

Clicked search button to execute query at (1097, 127) on xpath=//button[@class='button-search']
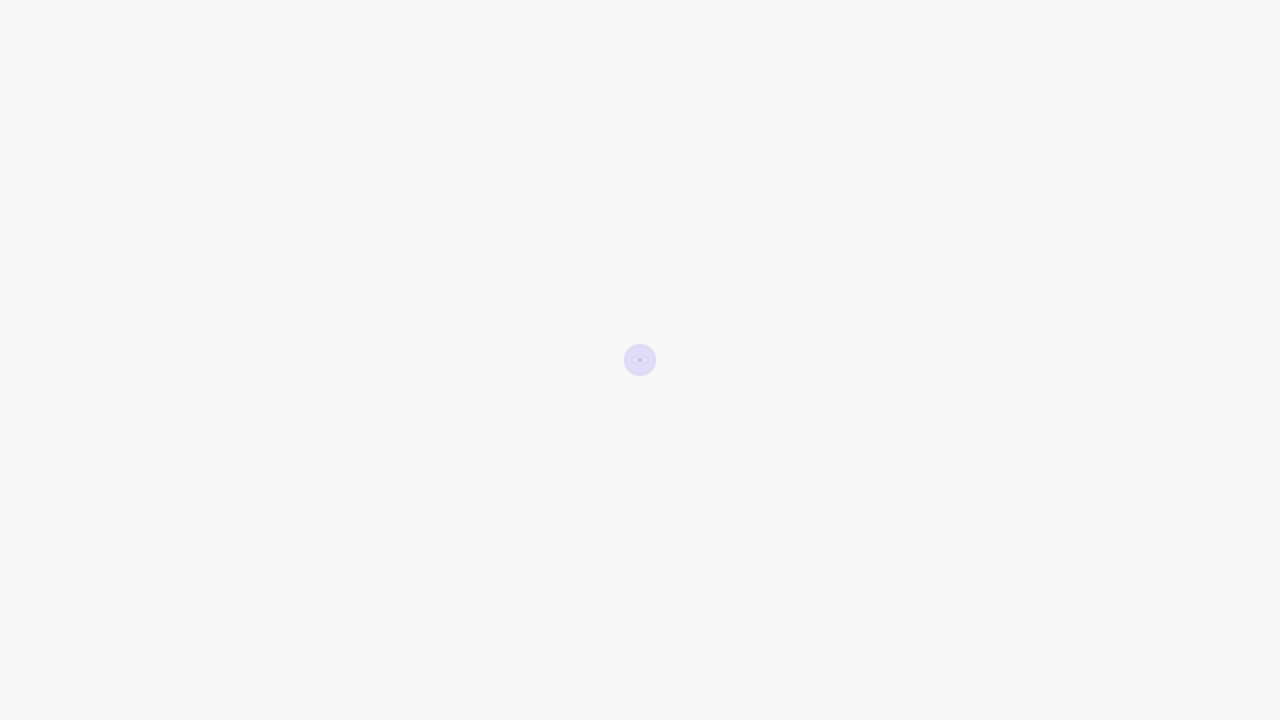

Verified search results displayed for 'Lenovo'
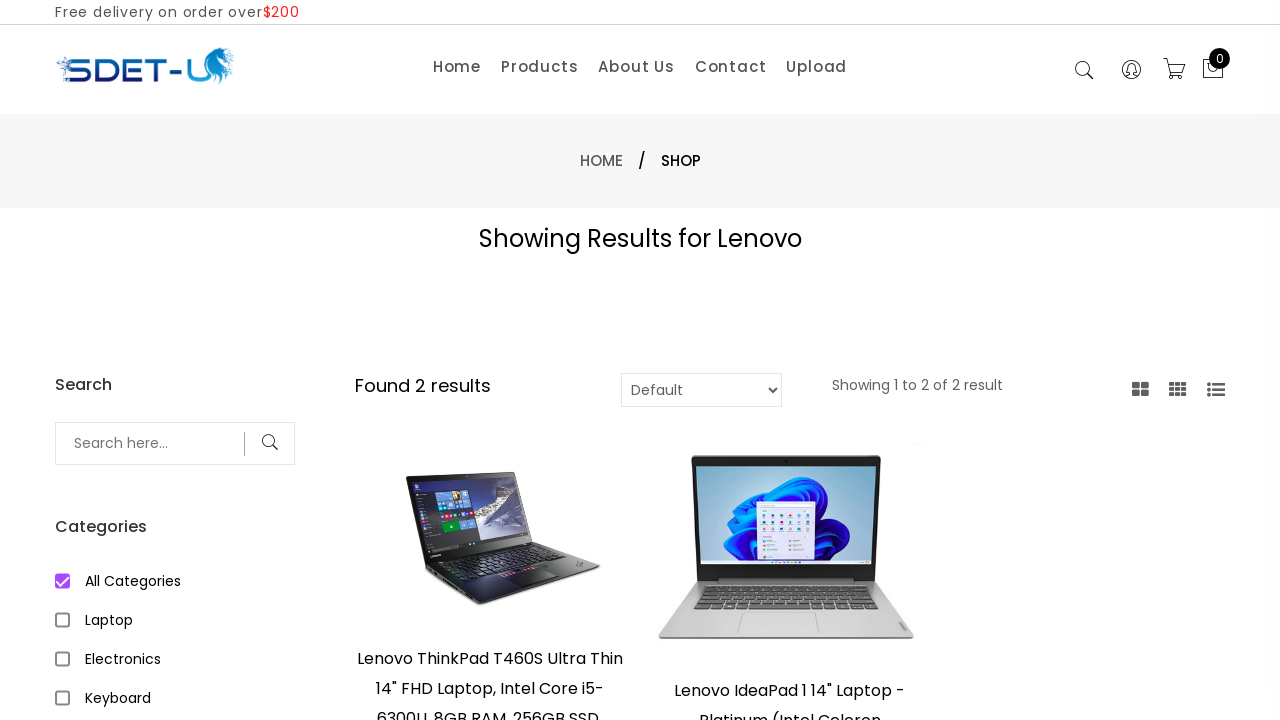

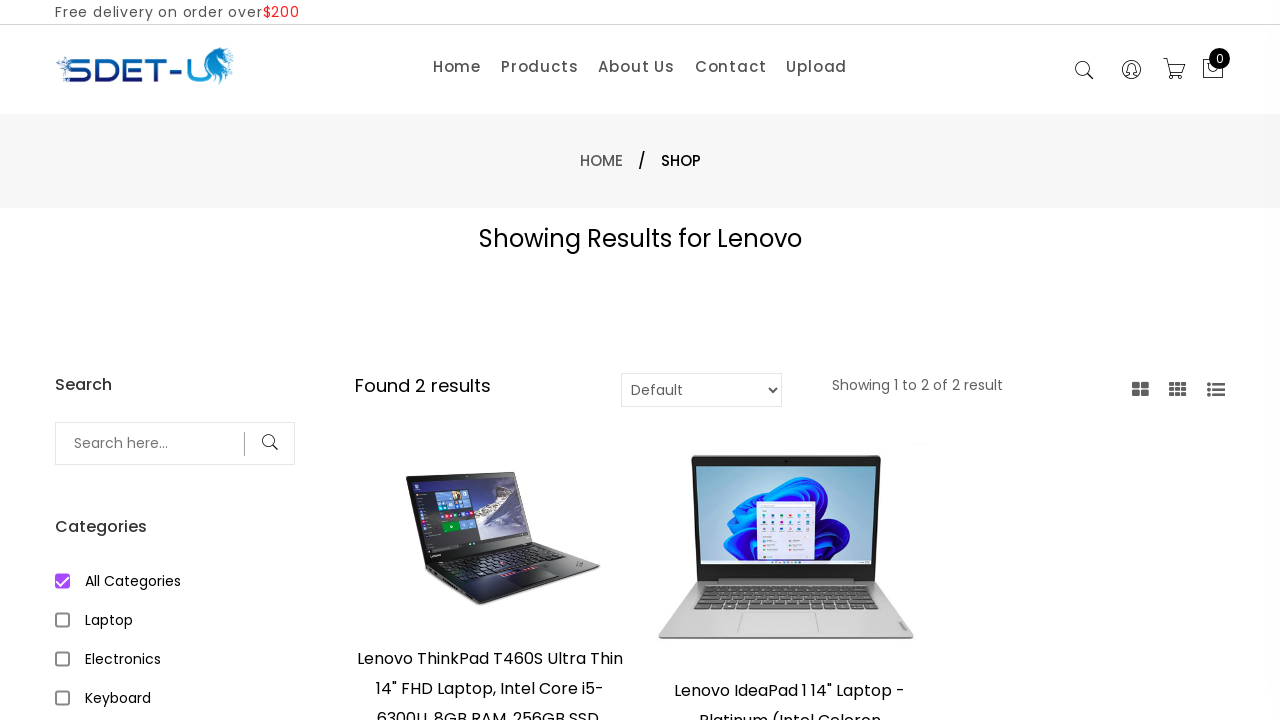